Tests multi-window handling by clicking a button that opens a new window, switching to the new window, and then closing it

Starting URL: https://demo.automationtesting.in/Windows.html

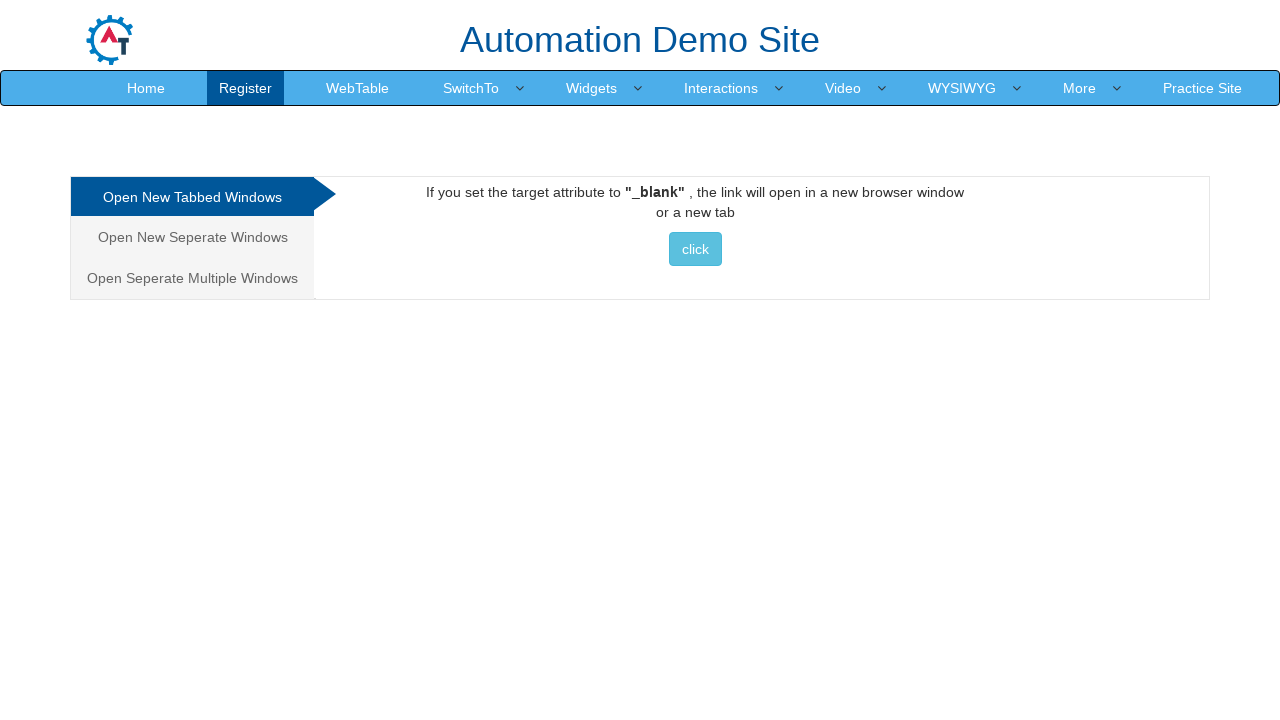

Clicked button to open new window at (695, 249) on xpath=//button[contains(text()," click ")]
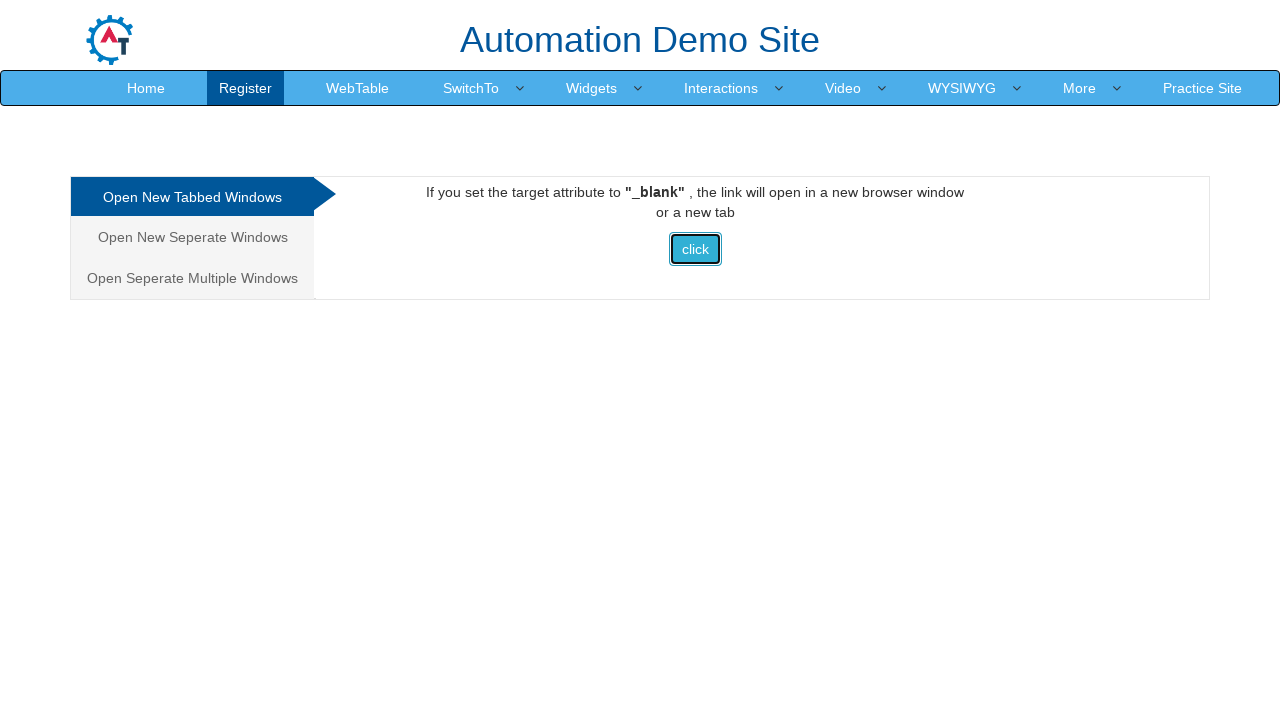

Waited for new window to open
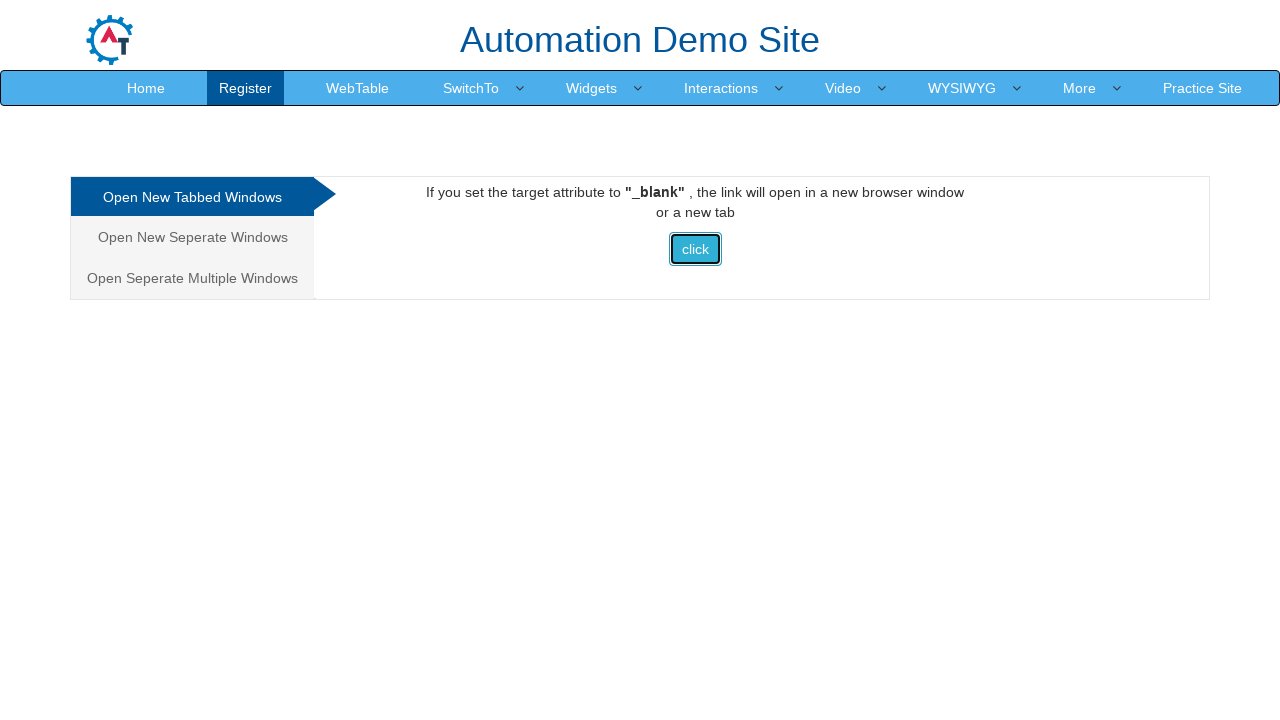

Retrieved all pages from context, found 2 page(s)
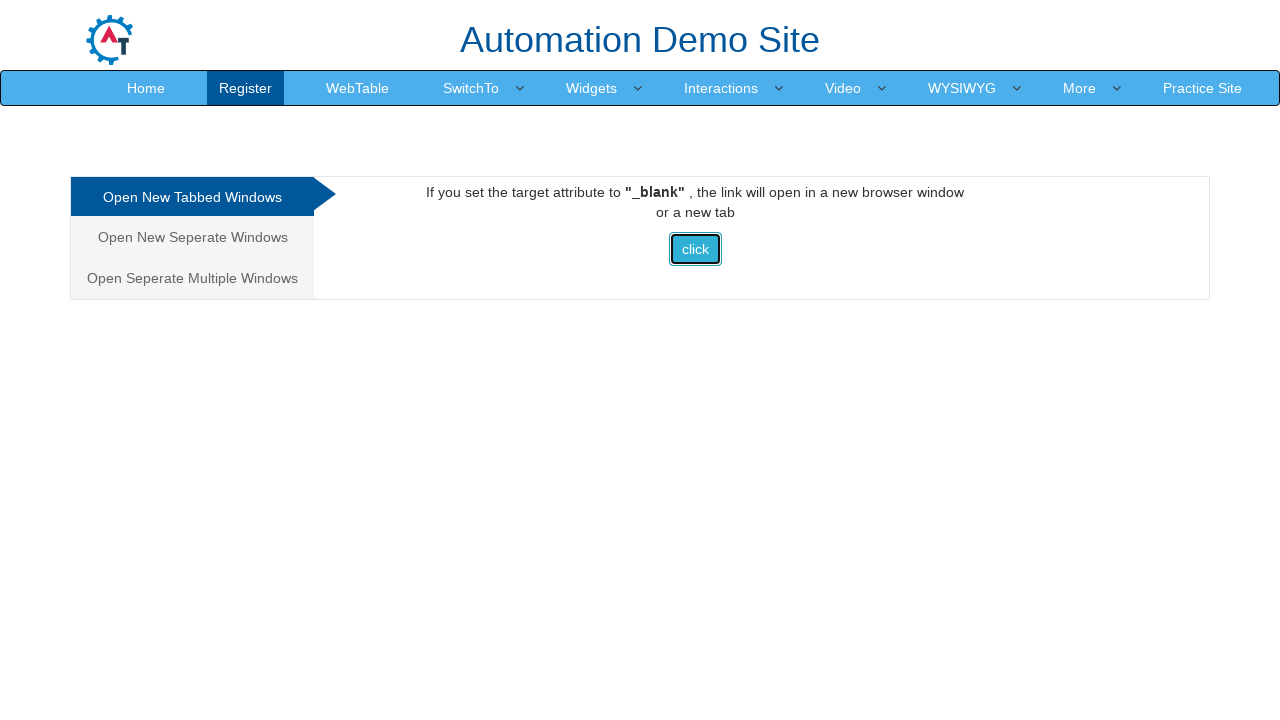

Selected the new page from context
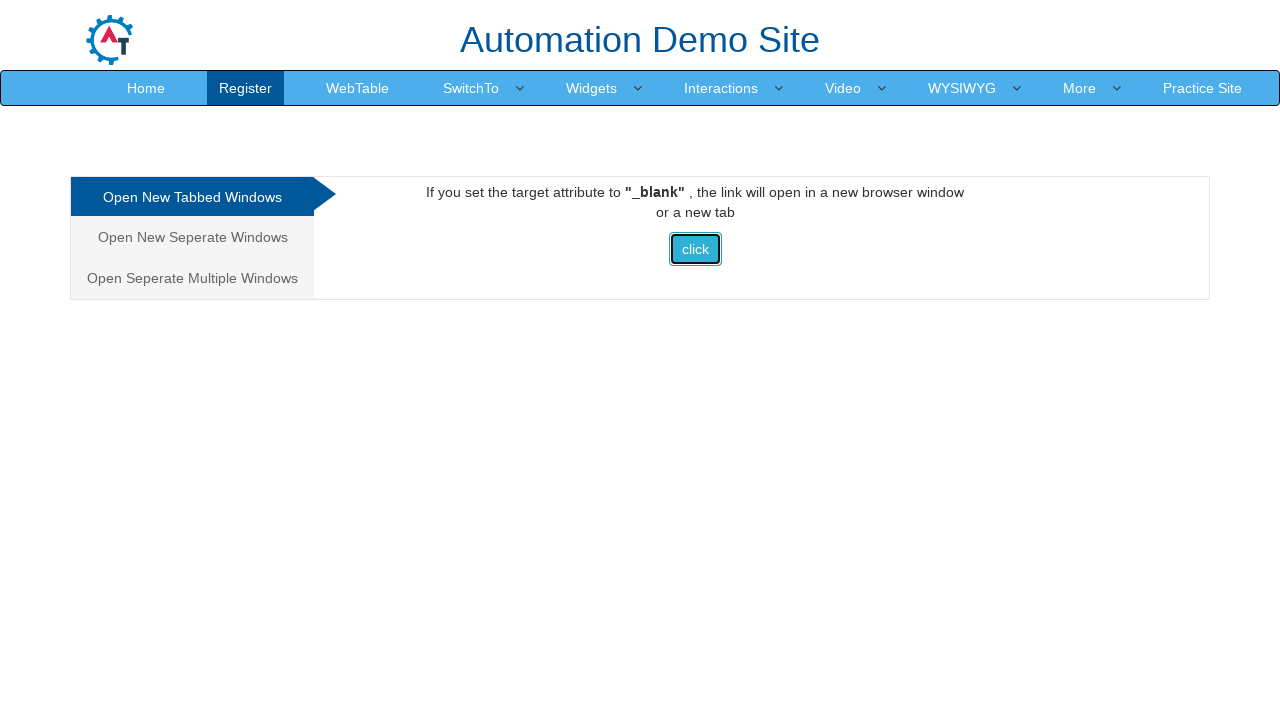

Brought new page to front
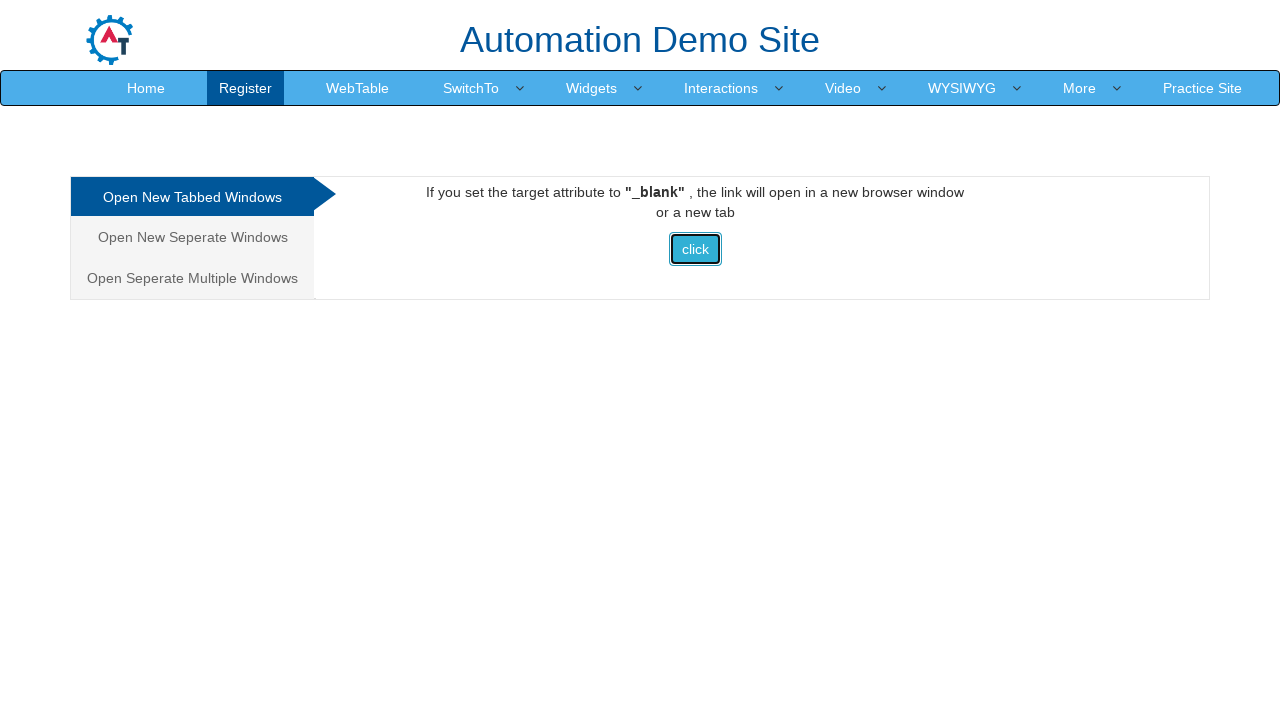

Waited to observe the new window
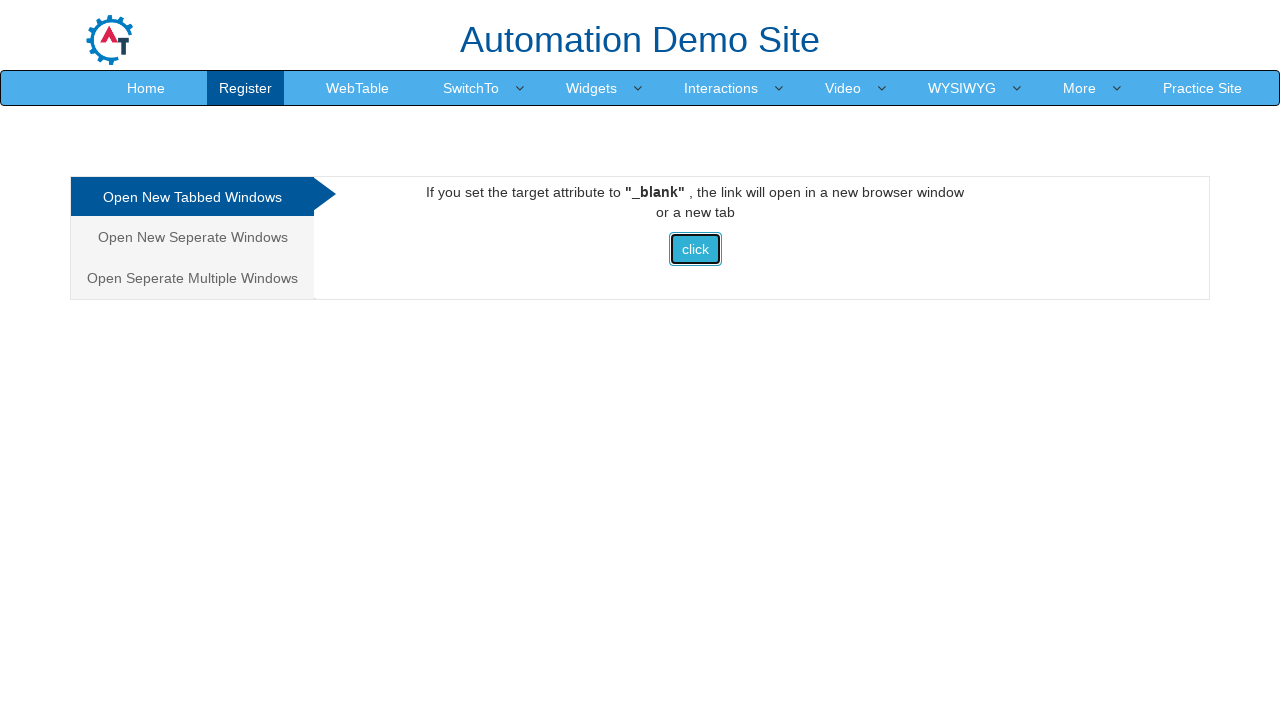

Closed the new window
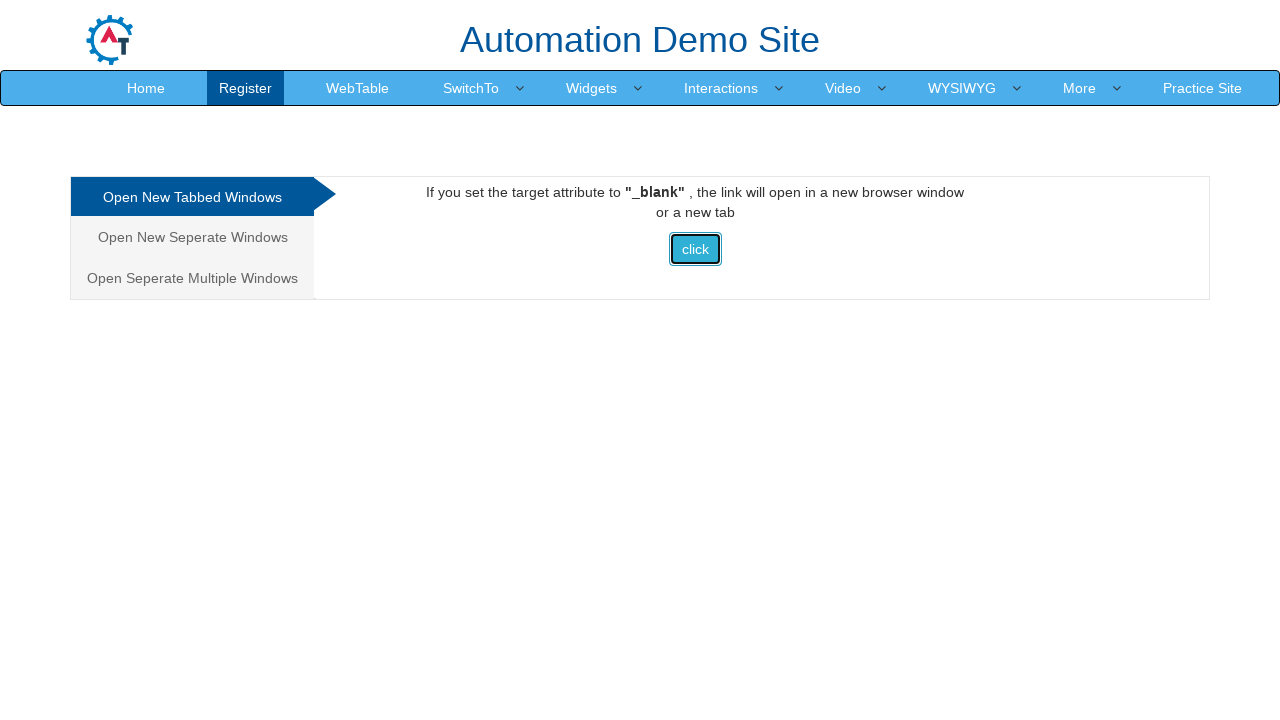

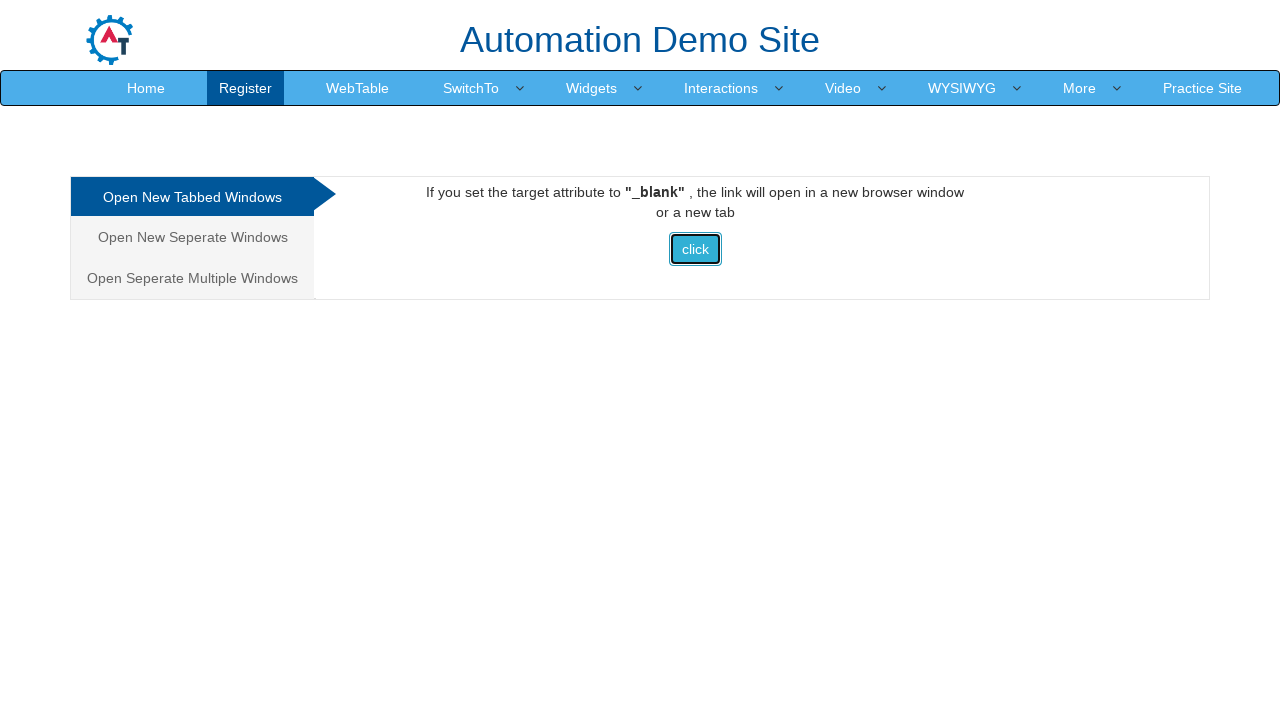